Tests form submission functionality by navigating to a form page from the main menu, entering an email address, and submitting the form on the Heroku test application.

Starting URL: https://the-internet.herokuapp.com/

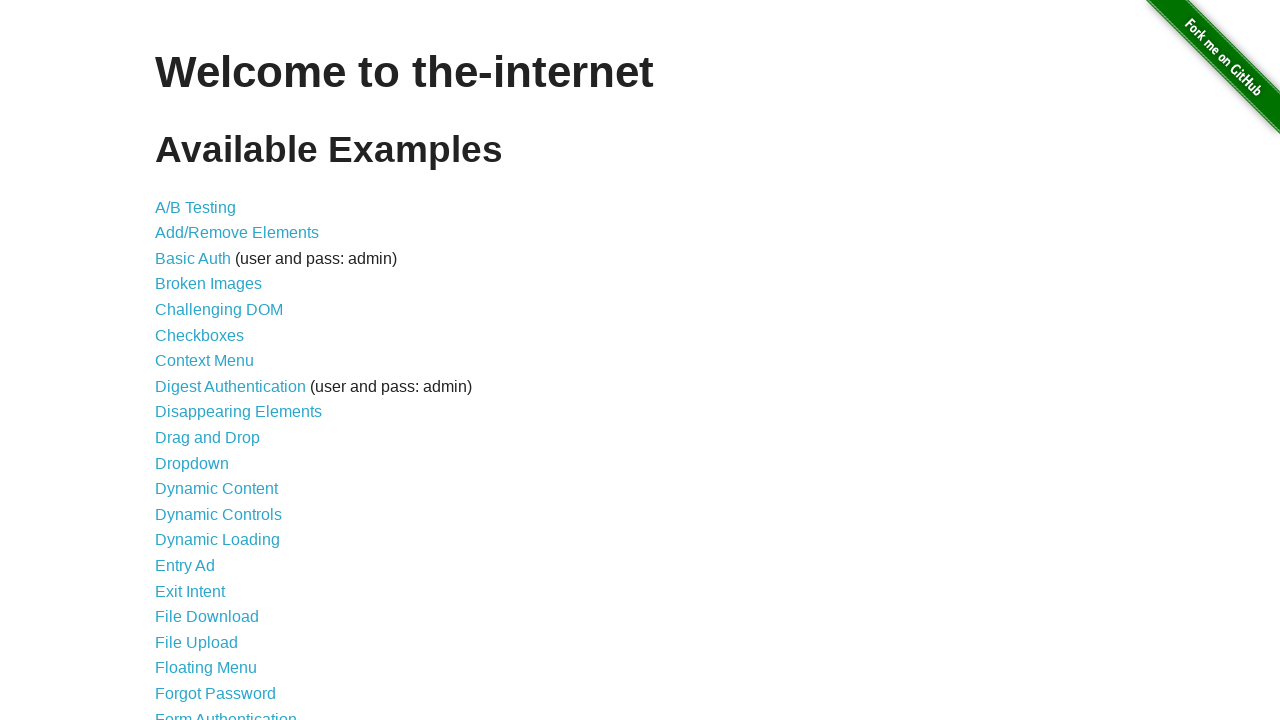

Clicked on the Forgot Password link from main menu at (216, 693) on xpath=//*[@id="content"]/ul/li[20]/a
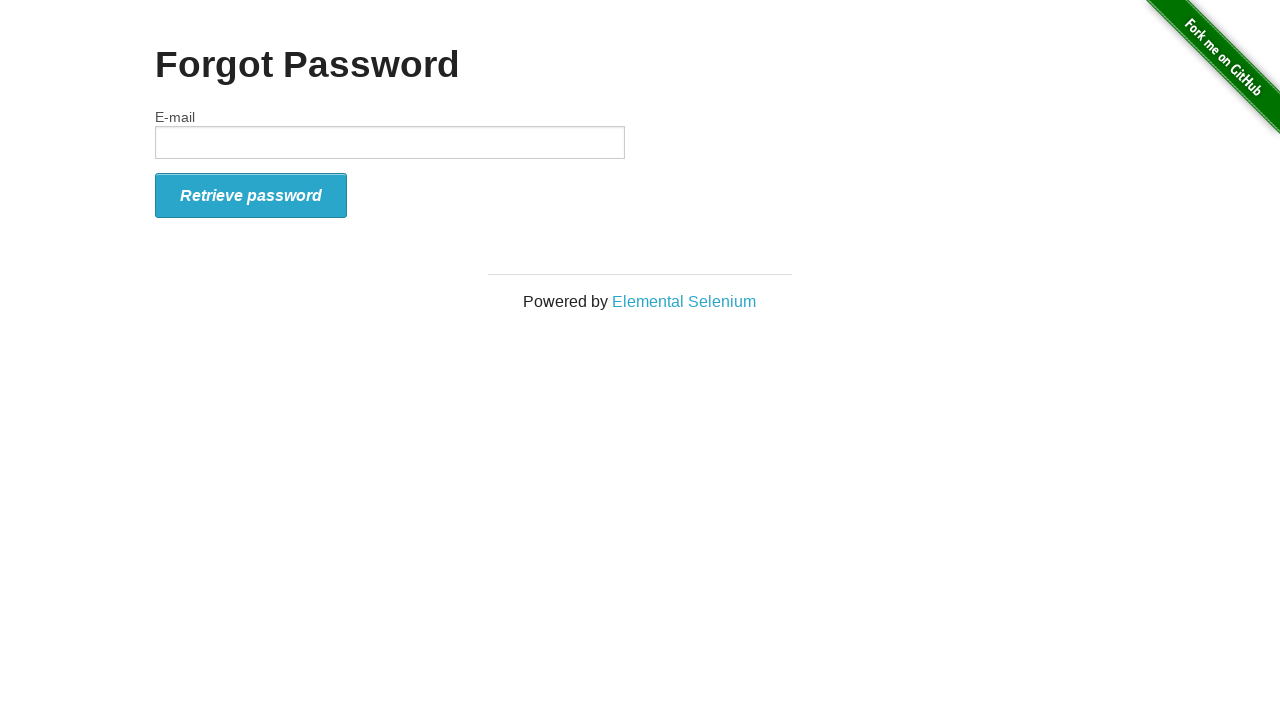

Form page loaded with email input field
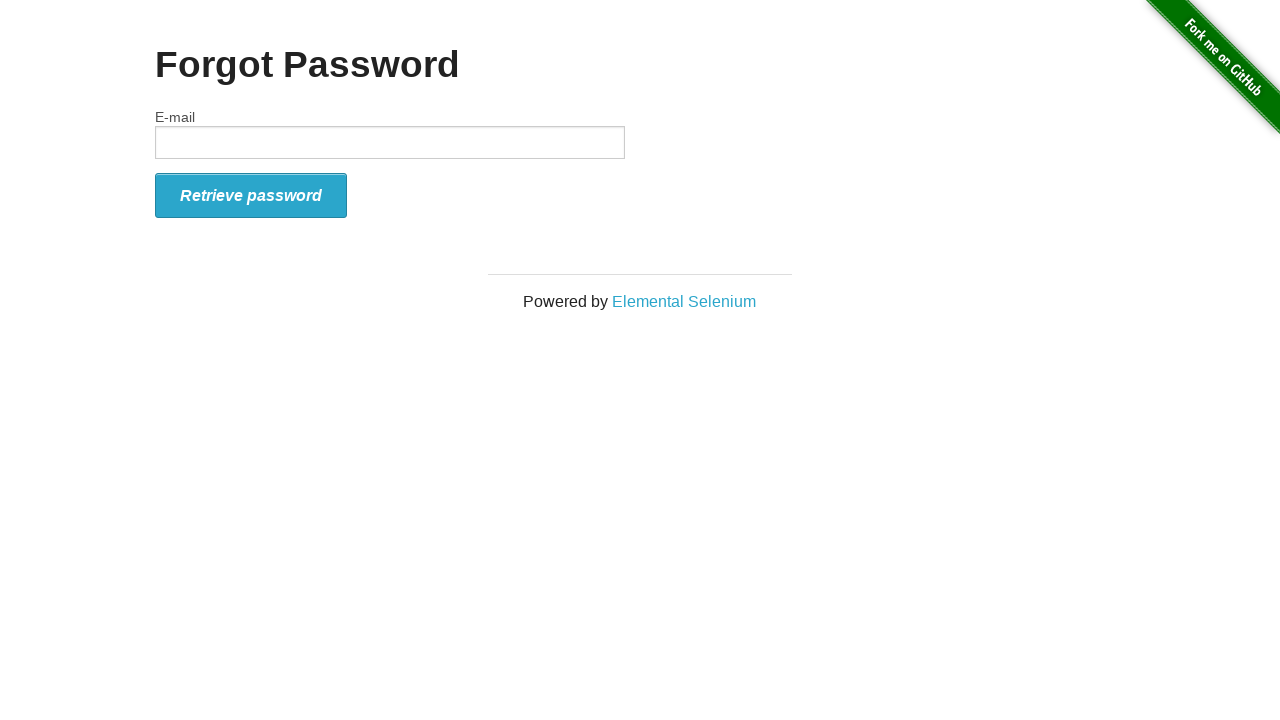

Entered email address 'testuser7842@example.com' in the email field on #email
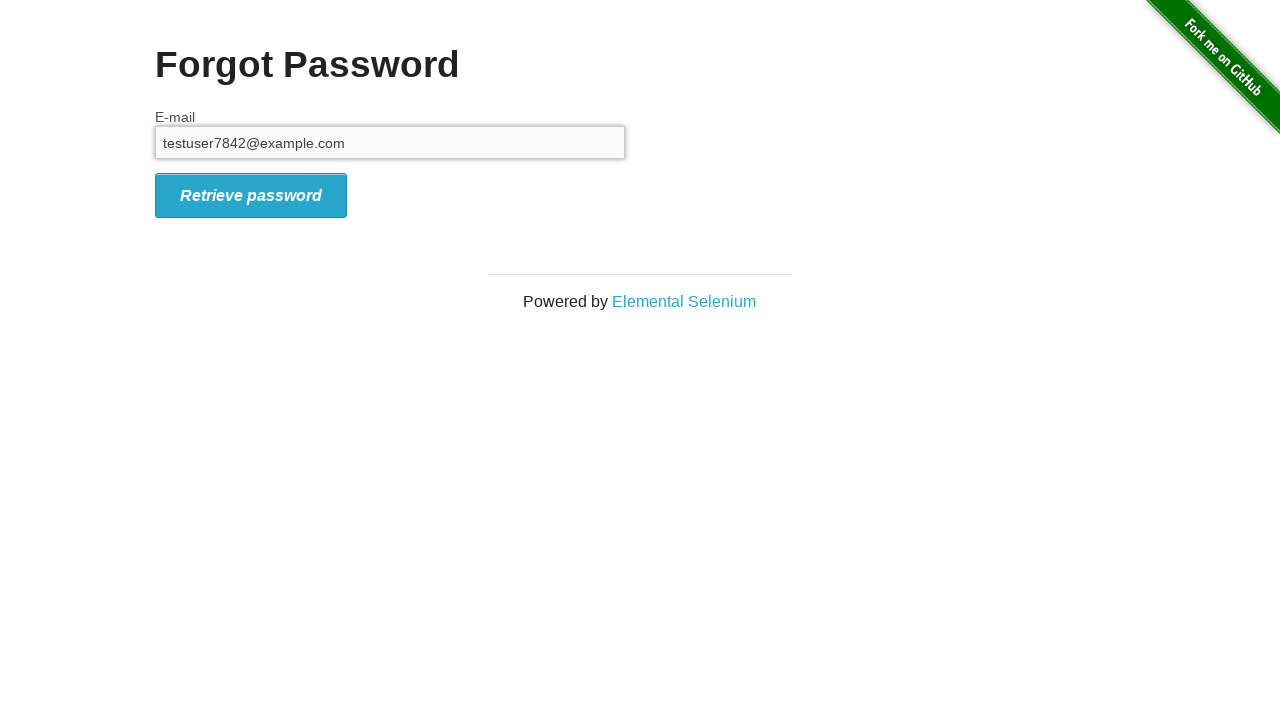

Clicked the form submit button at (251, 195) on #form_submit
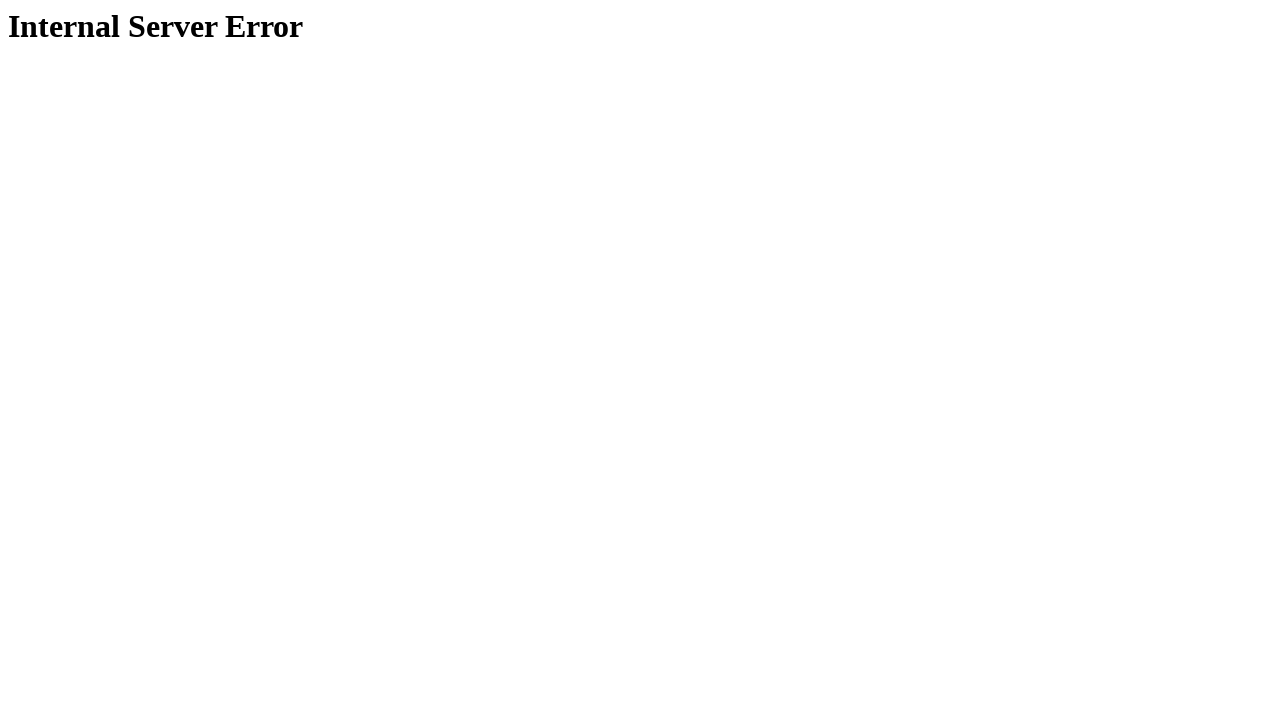

Form submission completed and network idle
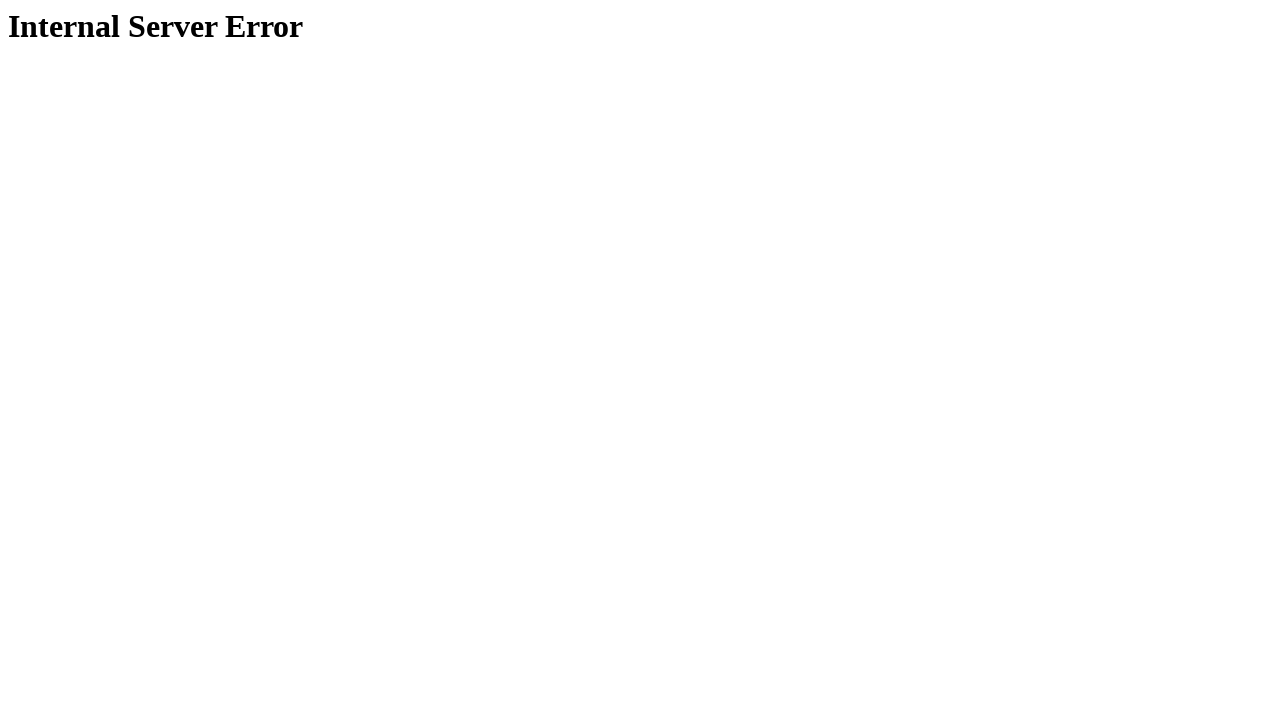

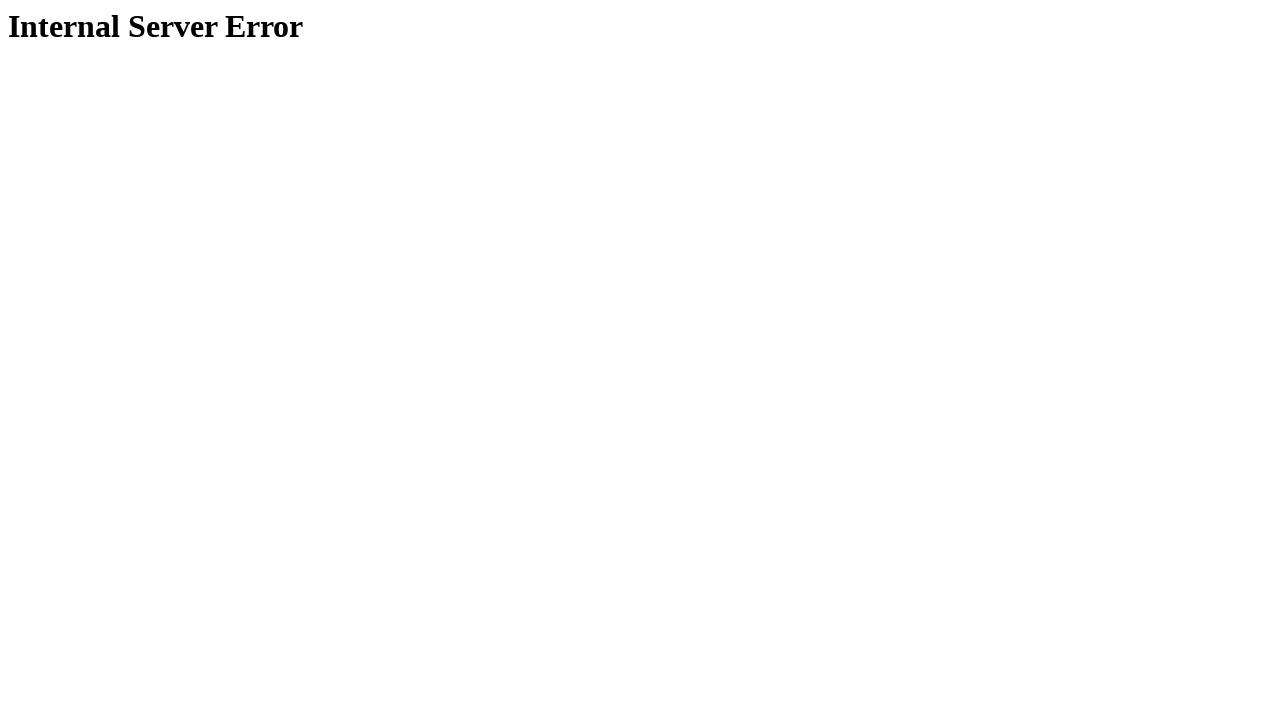